Tests navigation to the Elements section on DemoQA homepage by clicking the Elements card

Starting URL: https://demoqa.com

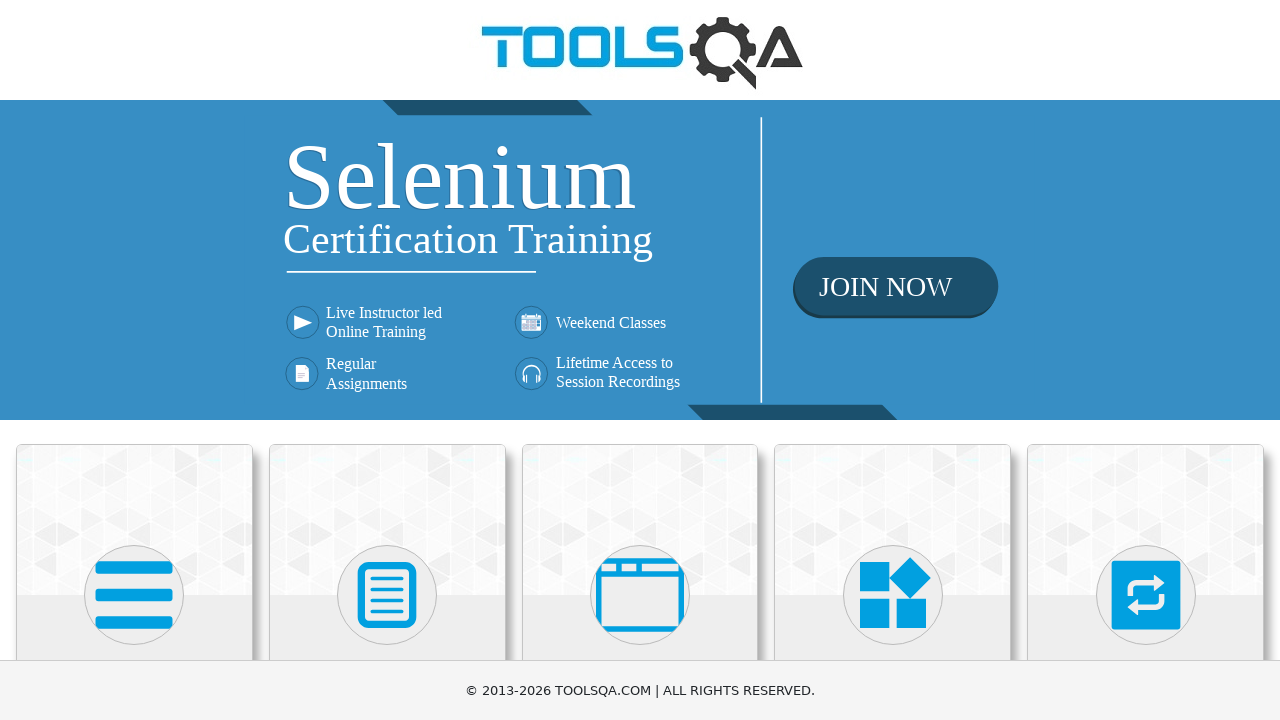

Clicked on Elements card at (134, 520) on div.card:has-text('Elements')
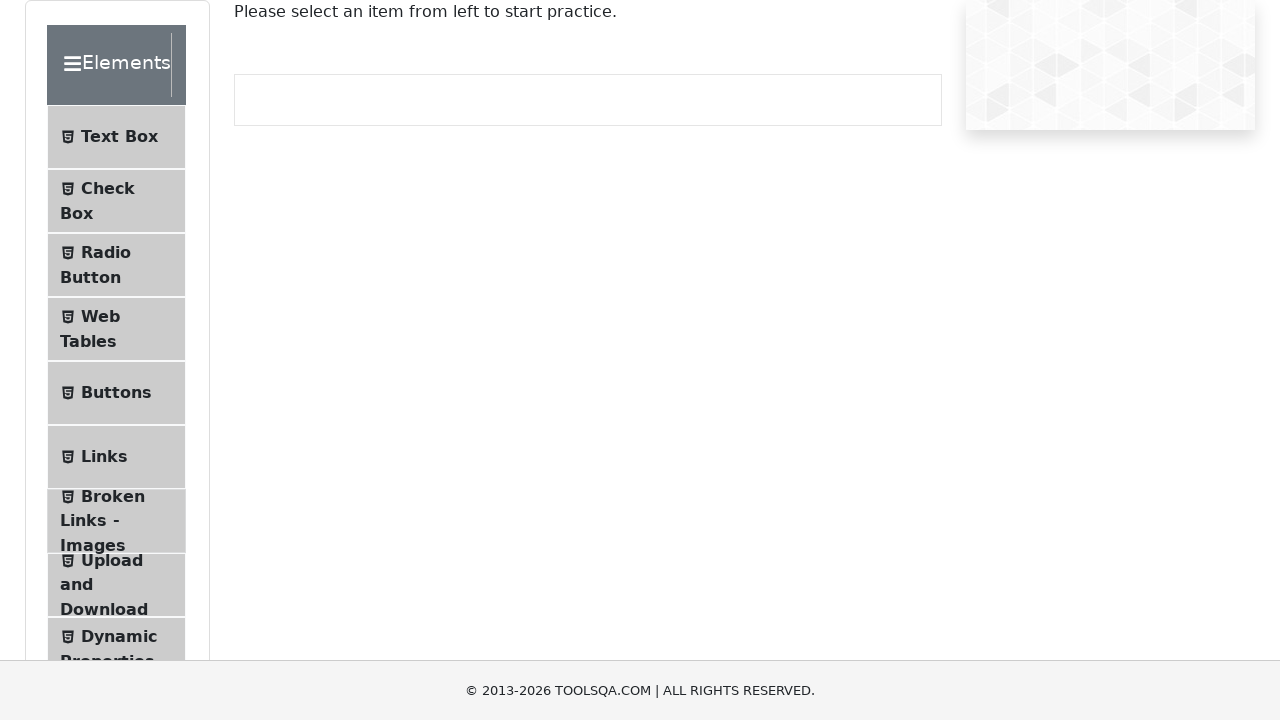

Elements page loaded successfully
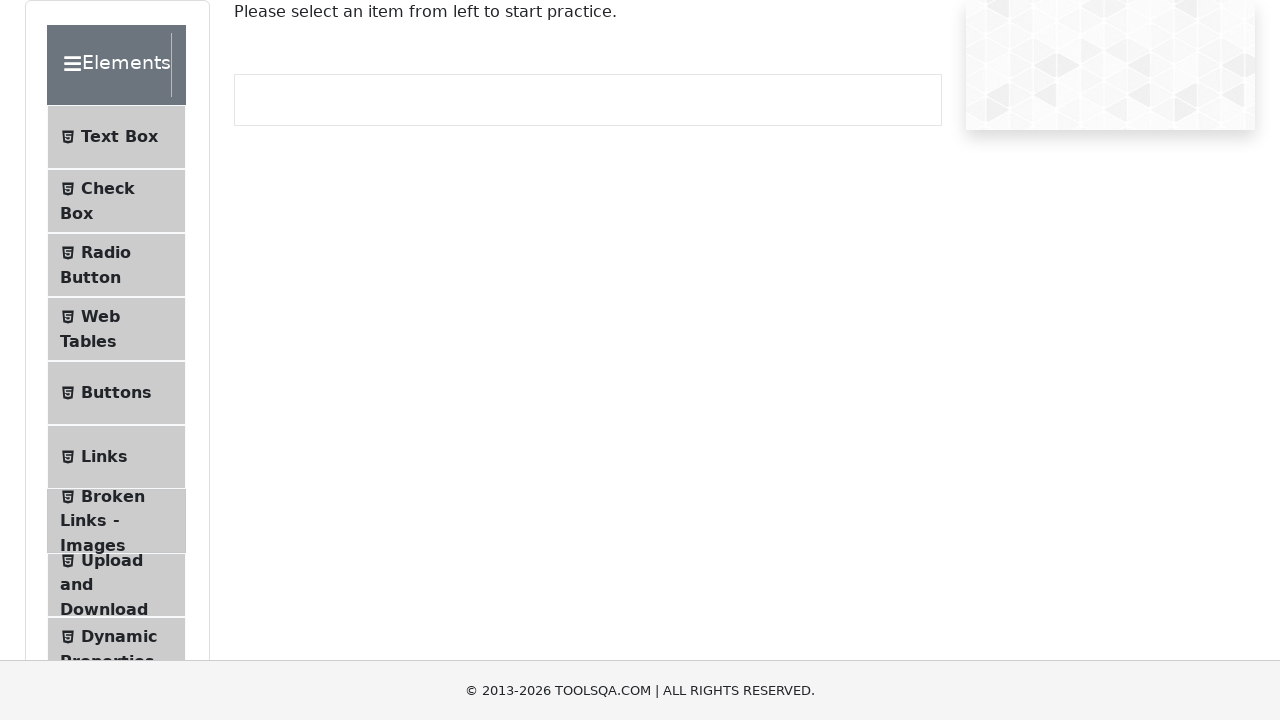

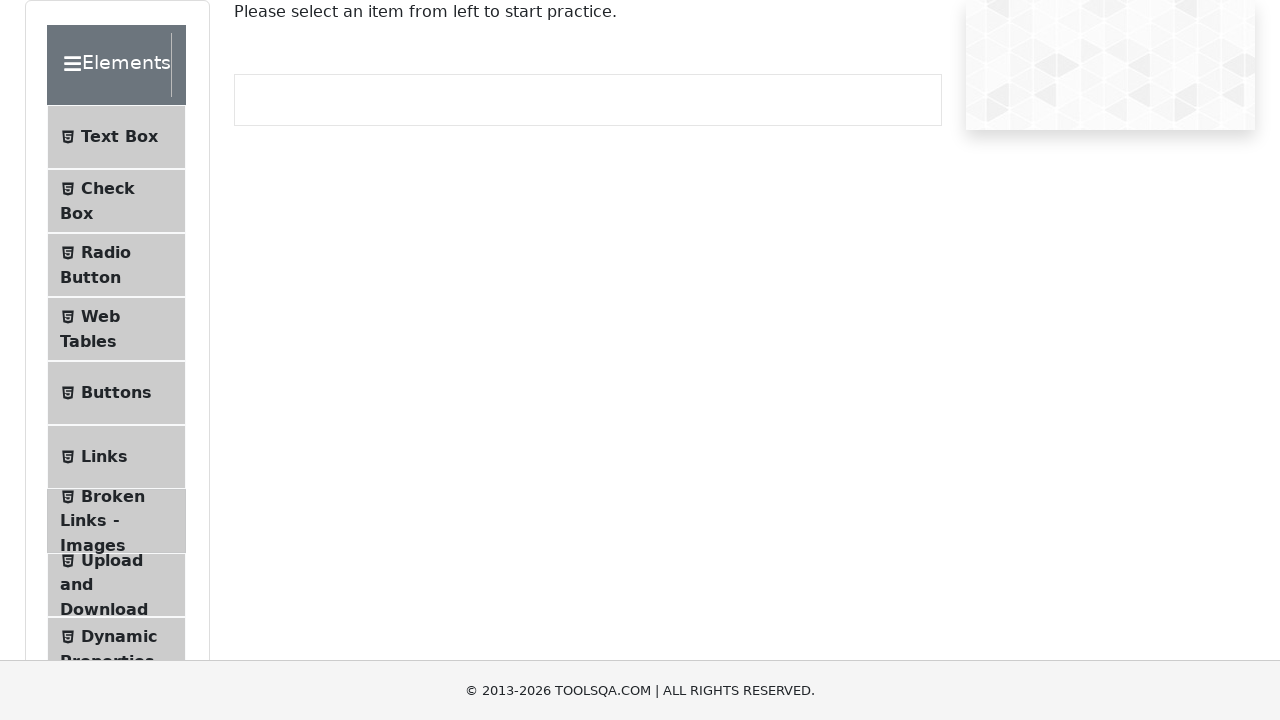